Verifies that a submit button is displayed on a simple button practice page

Starting URL: https://www.qa-practice.com/elements/button/simple

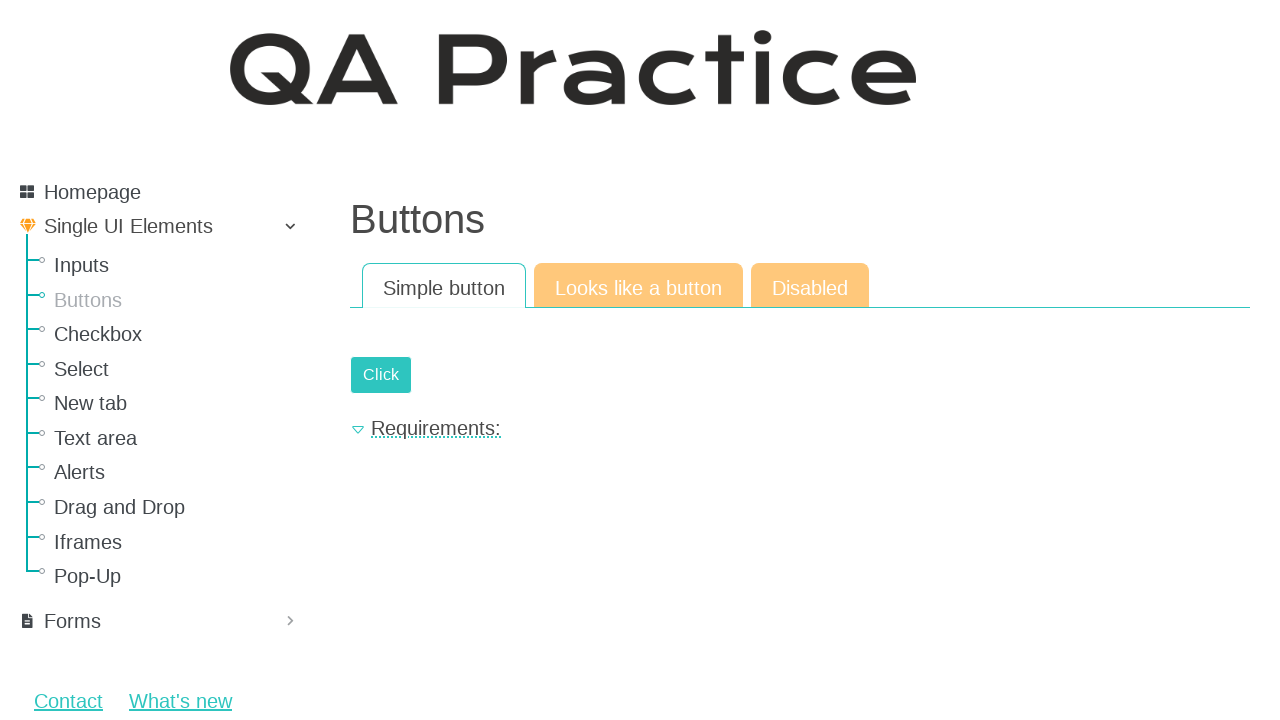

Navigated to simple button practice page
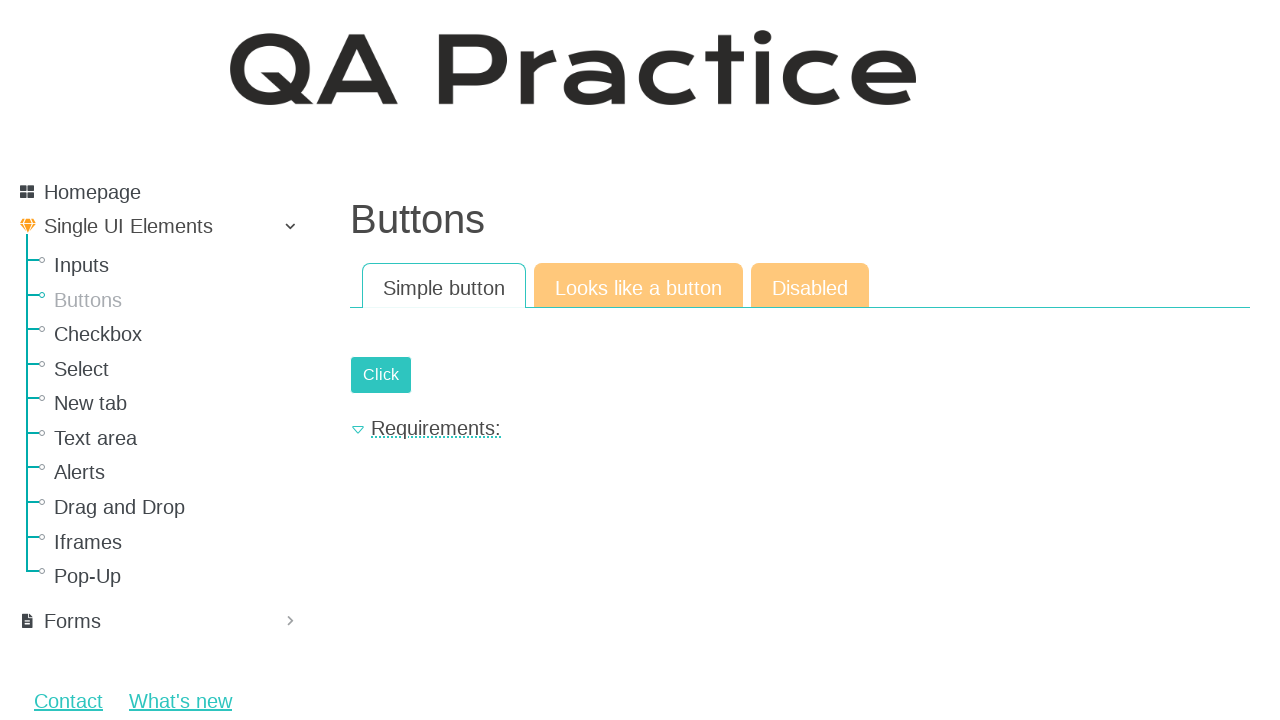

Verified that submit button is displayed
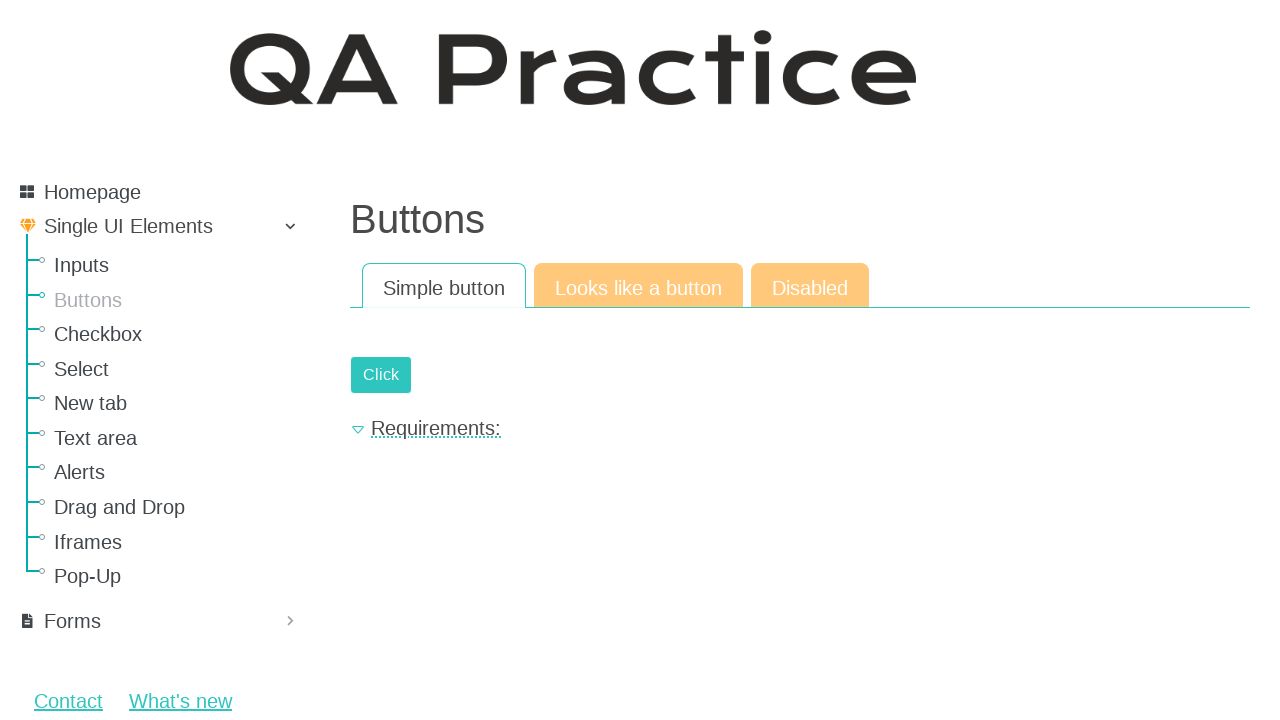

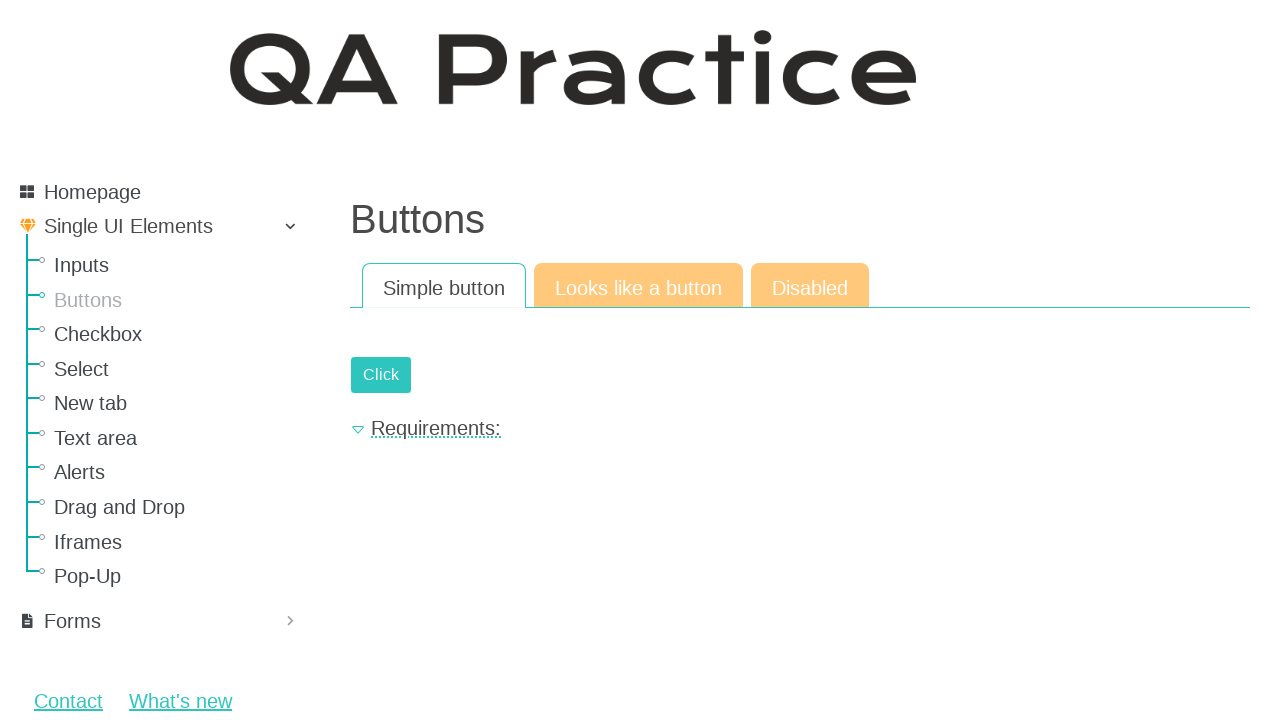